Tests JavaScript alert and confirm popup handling by entering a name, triggering an alert popup and accepting it, then triggering a confirm popup and dismissing it.

Starting URL: https://www.letskodeit.com/practice

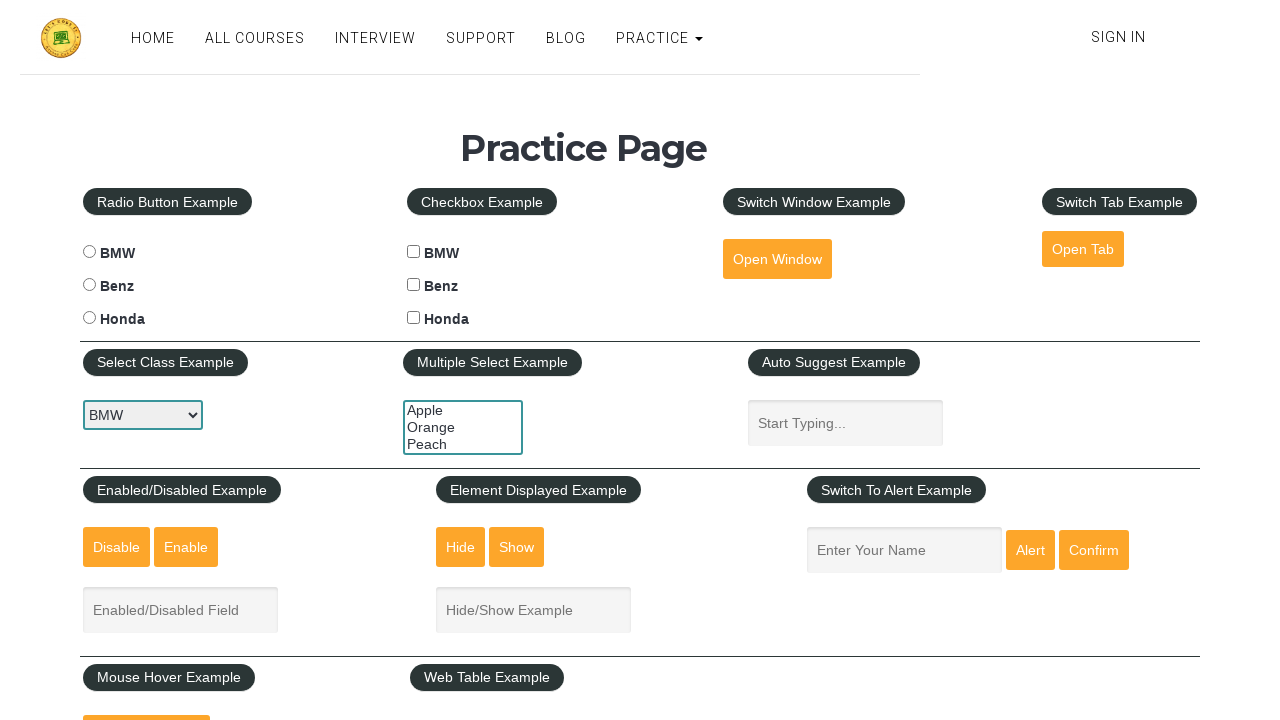

Filled name input field with 'friday' on input[name='enter-name']
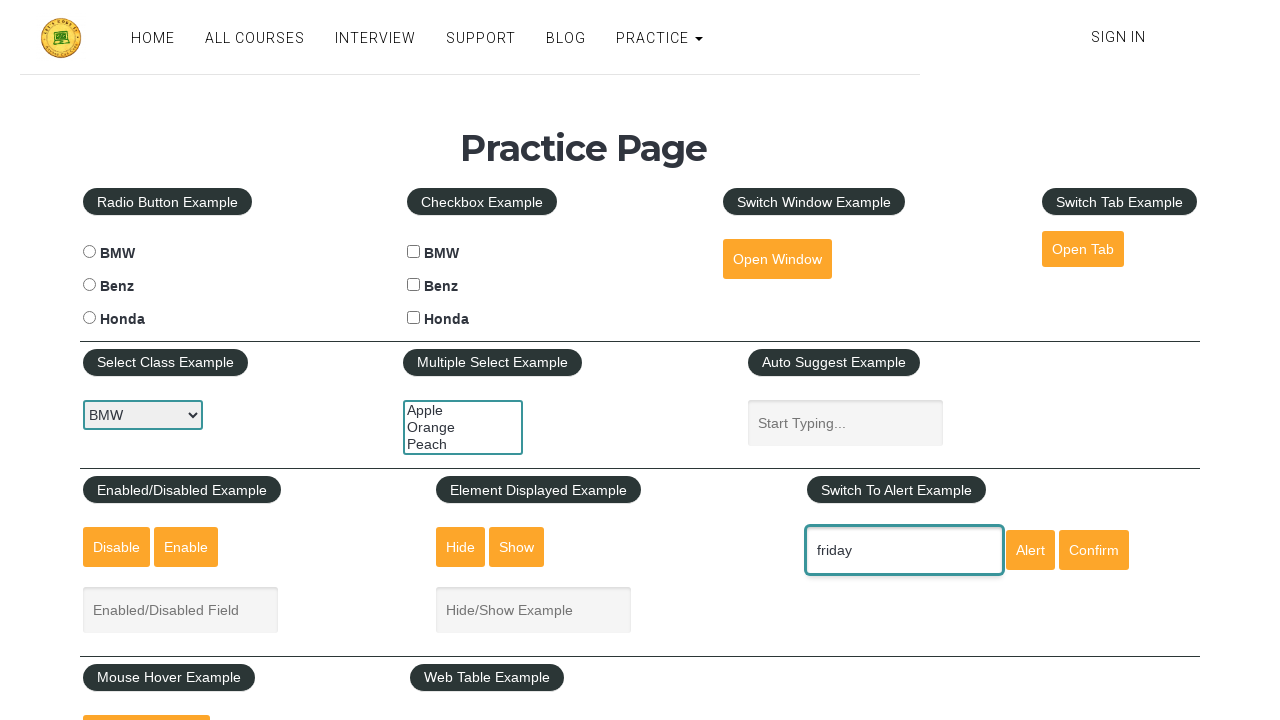

Clicked alert button to trigger alert popup at (1030, 550) on input#alertbtn
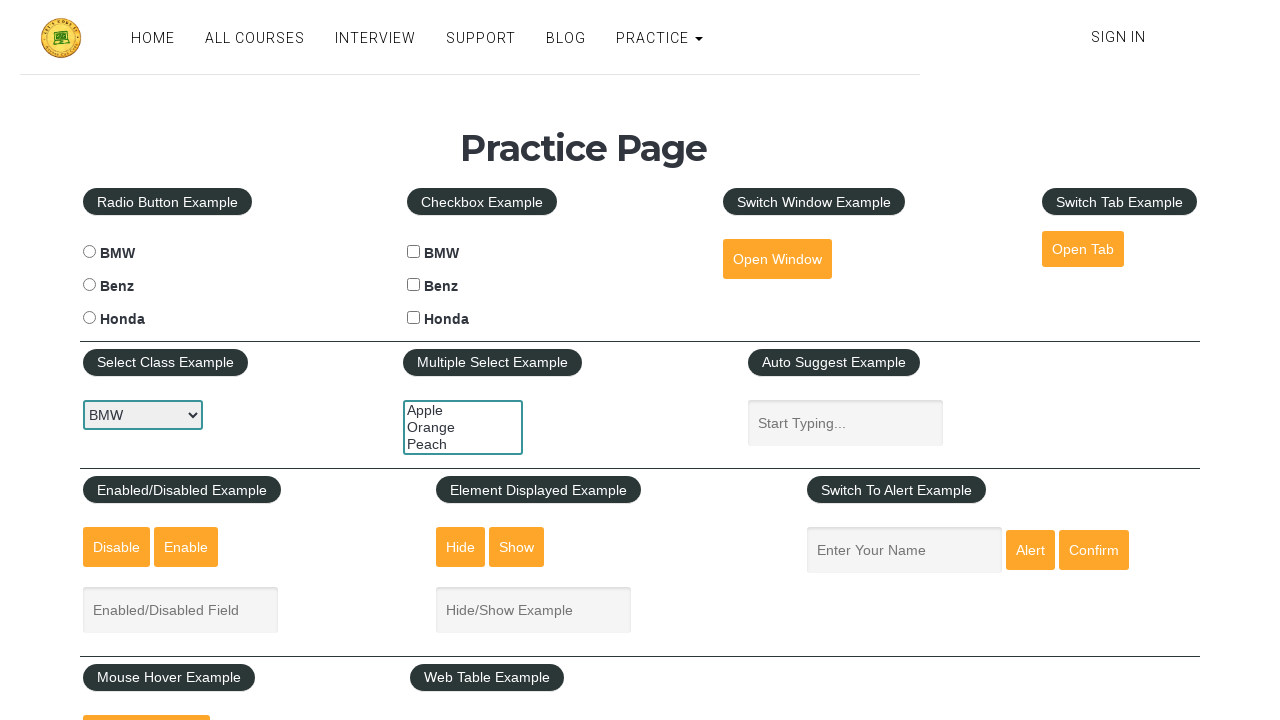

Set up dialog handler to accept alert
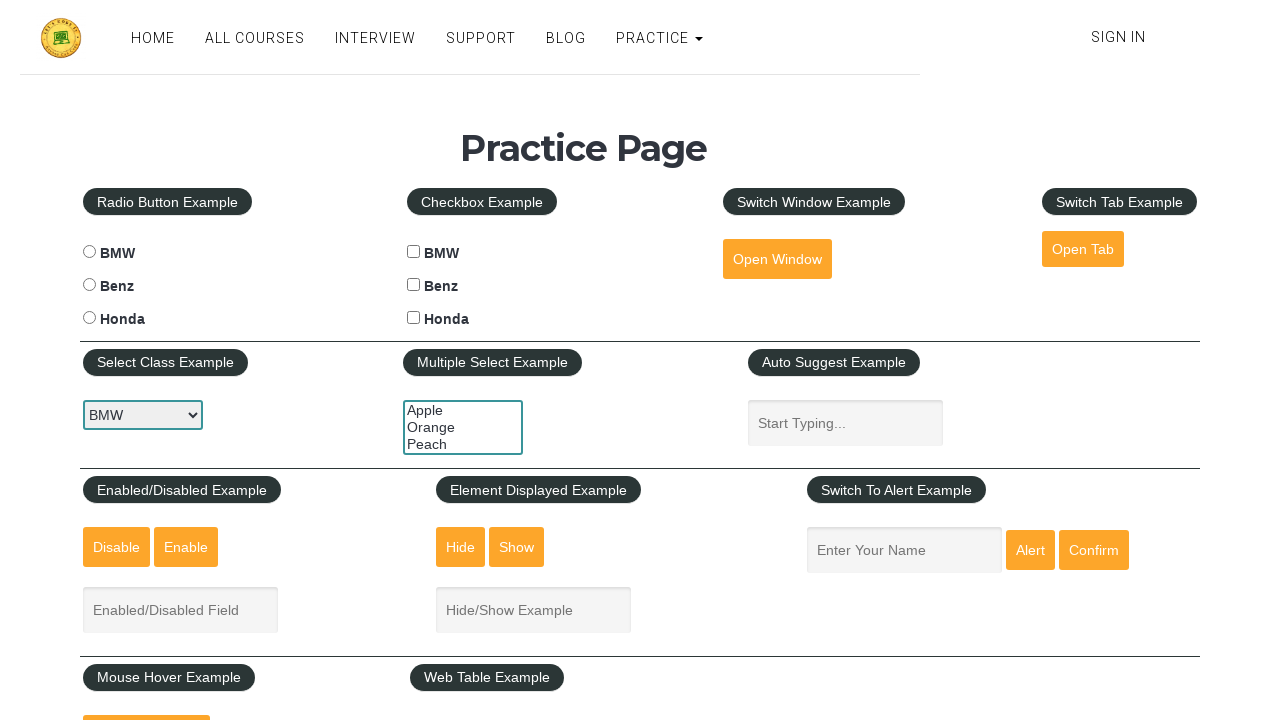

Re-clicked alert button and accepted the alert popup at (1030, 550) on input#alertbtn
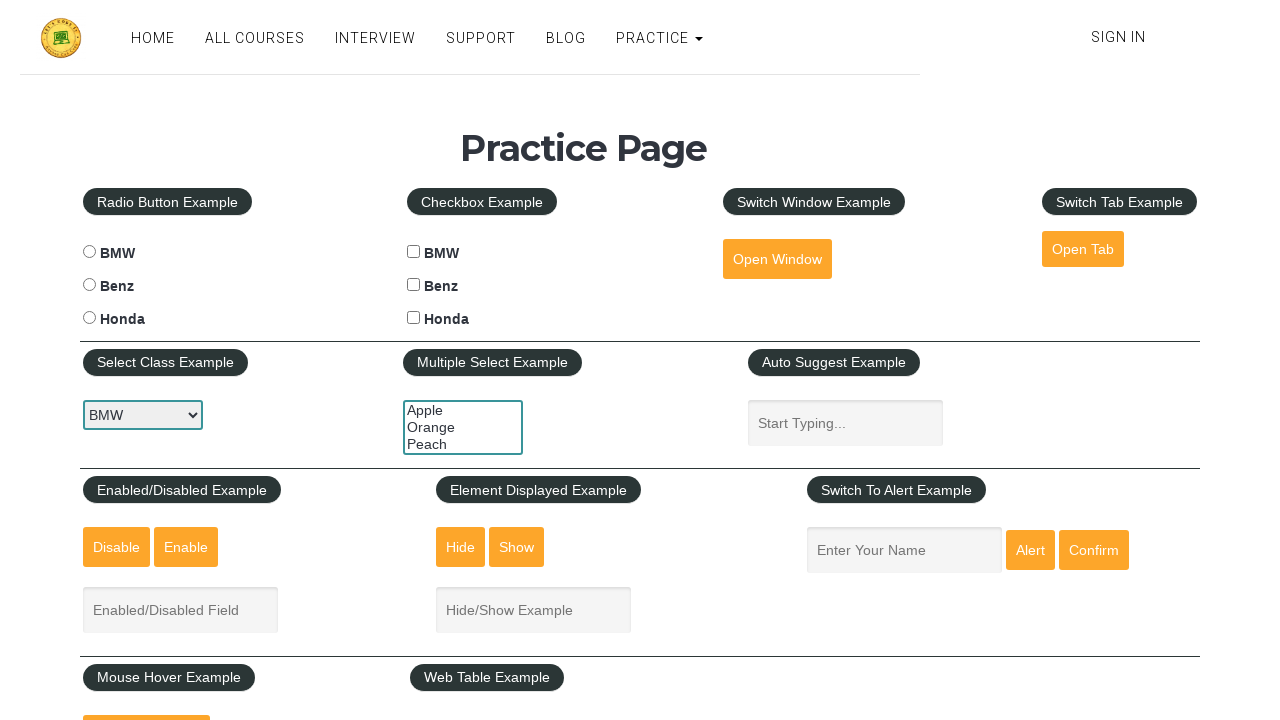

Waited for page to process alert dialog
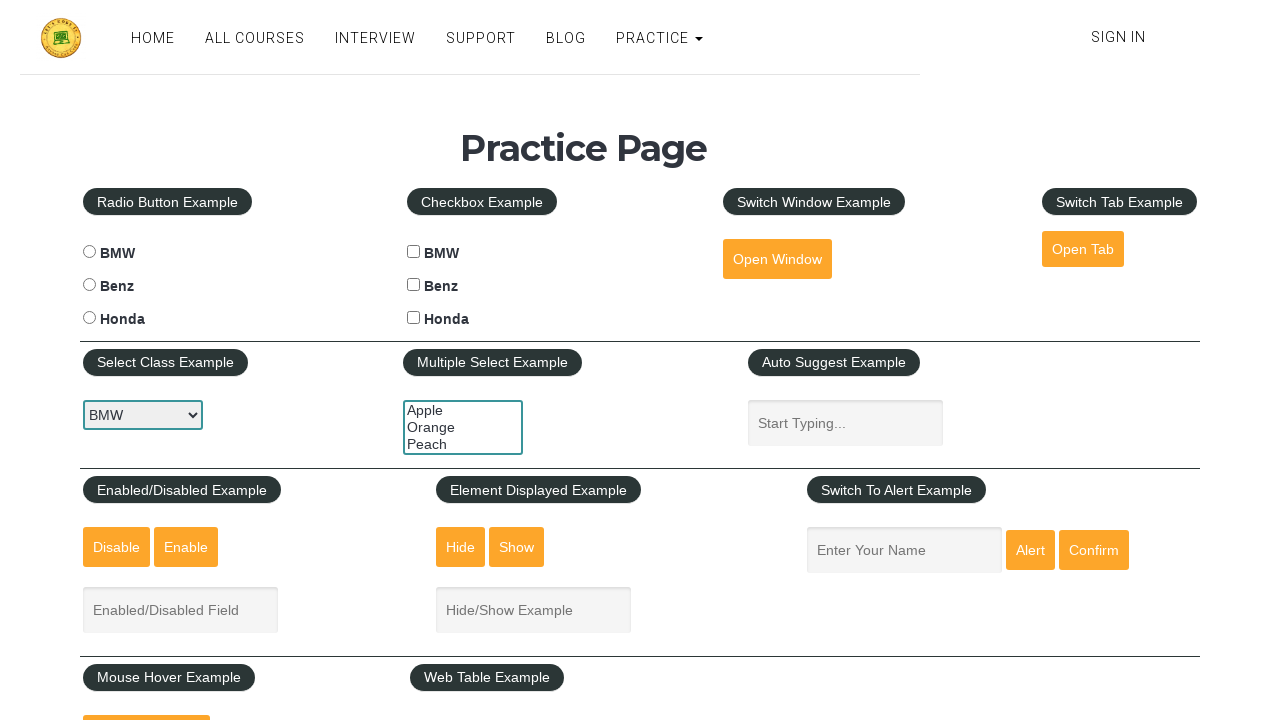

Set up dialog handler to dismiss confirm popup
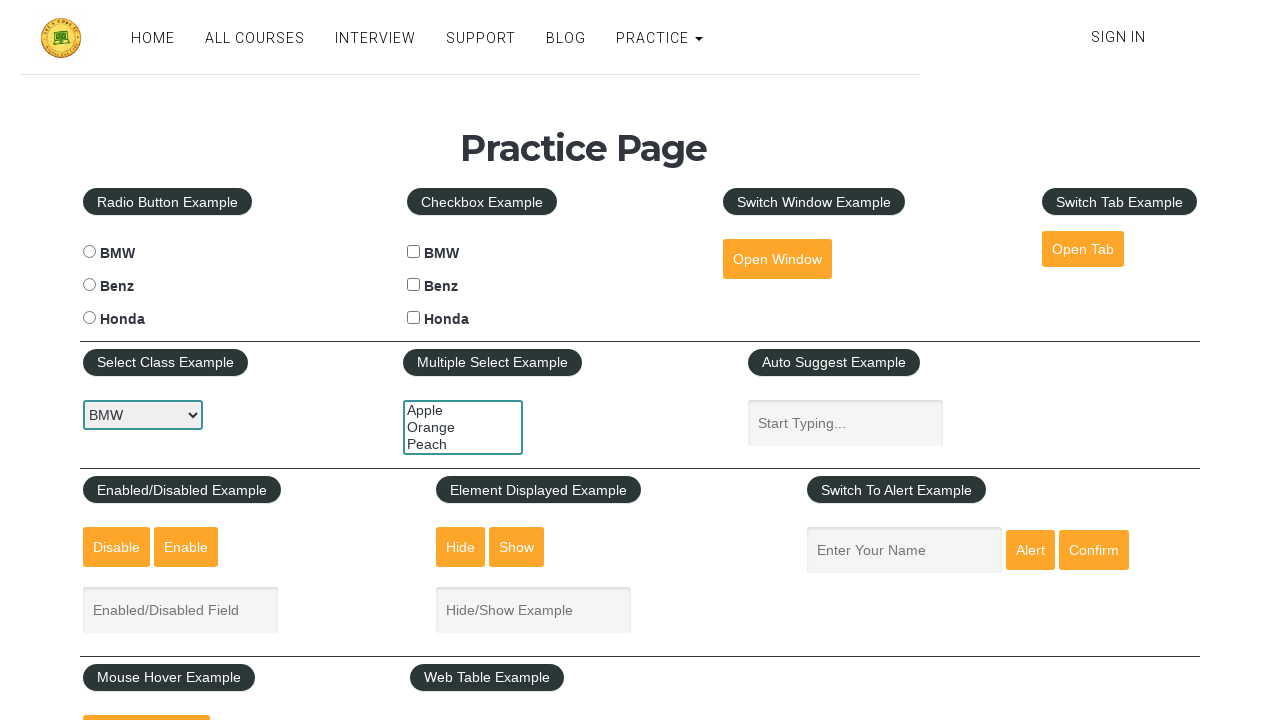

Clicked confirm button to trigger confirm popup at (1094, 550) on input#confirmbtn
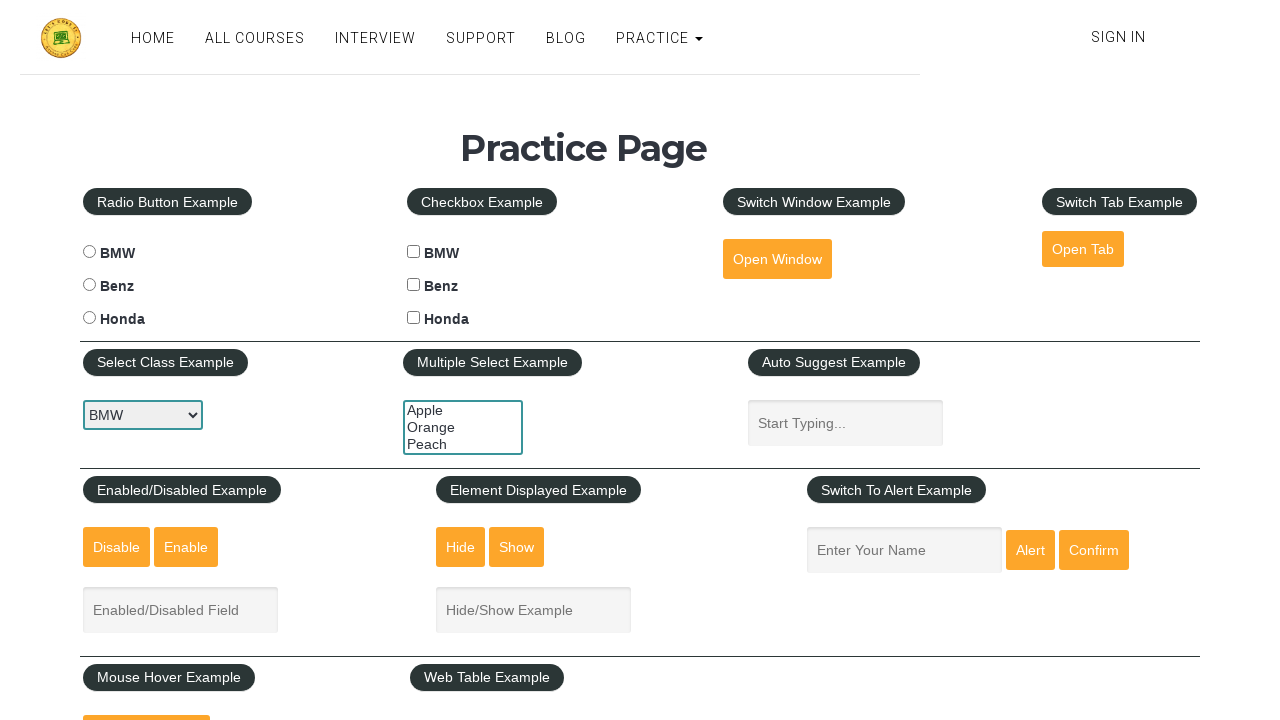

Waited for confirm dialog to be processed and dismissed
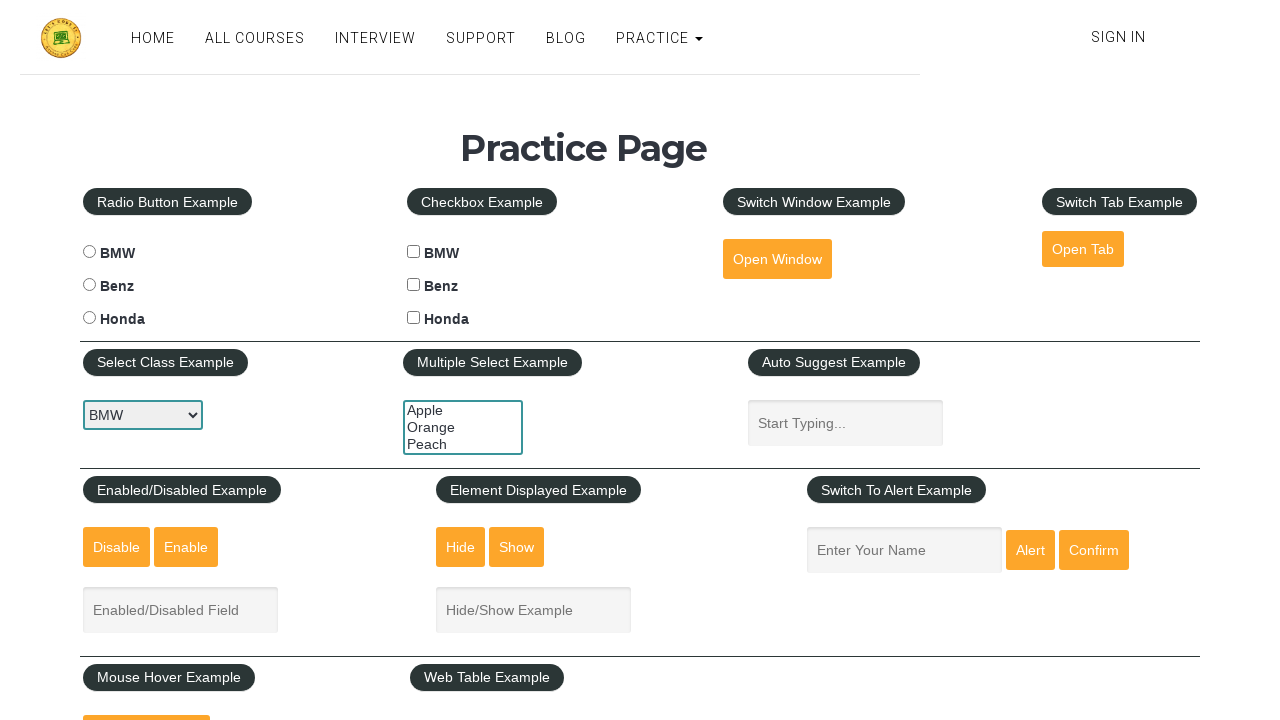

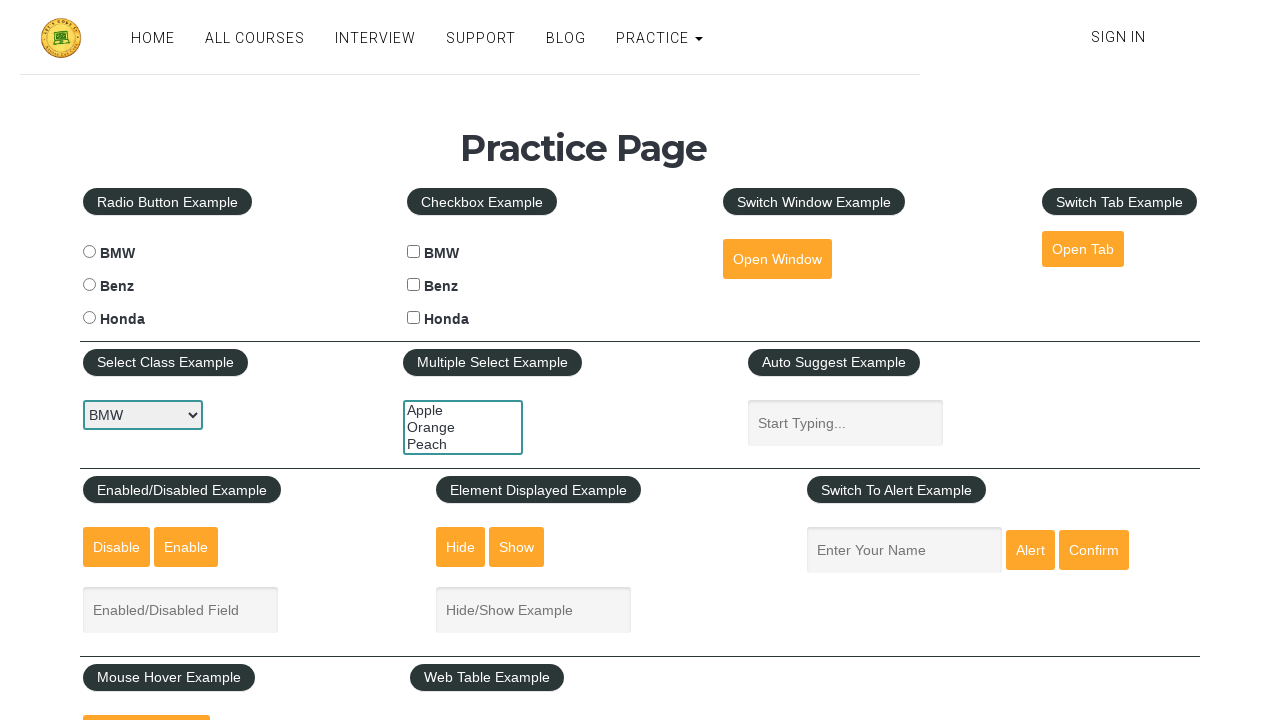